Fills out a Google Form with personal information including name, phone number, selects an option via radio button, enters college name, and submits the form.

Starting URL: http://forms.gle/VmroKJ4BNBvroE3n7

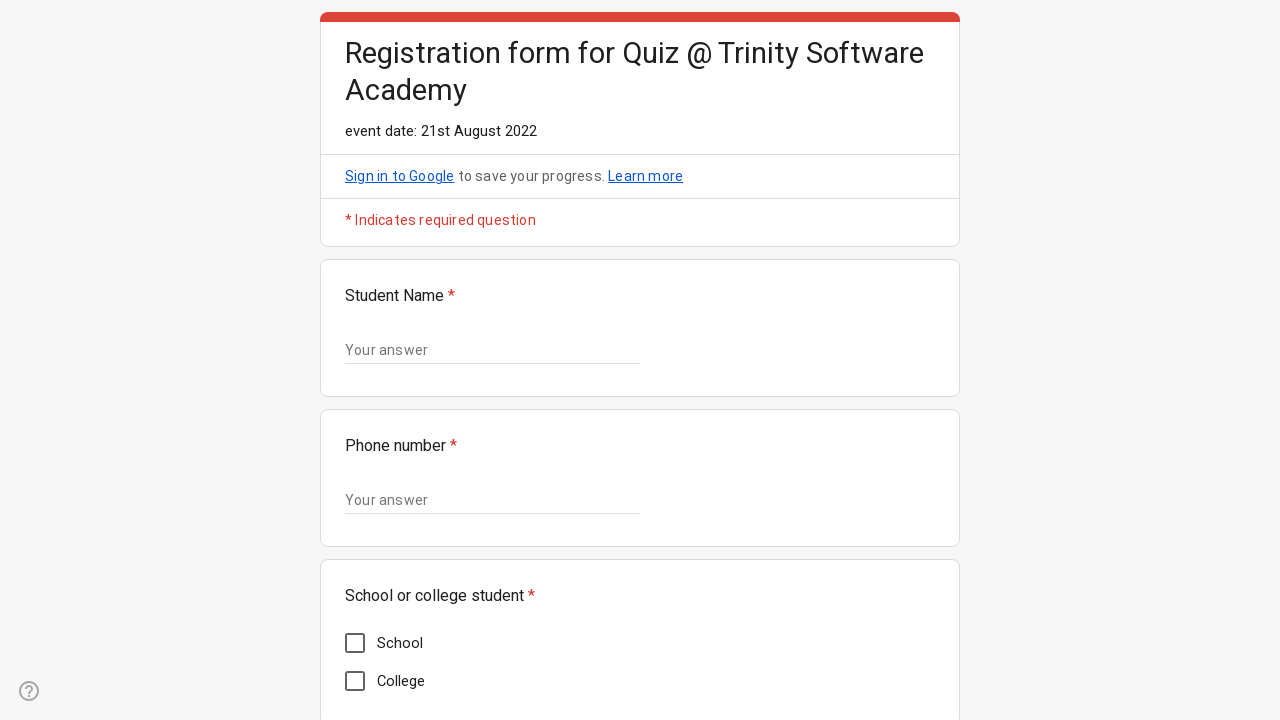

Form loaded and text input fields are ready
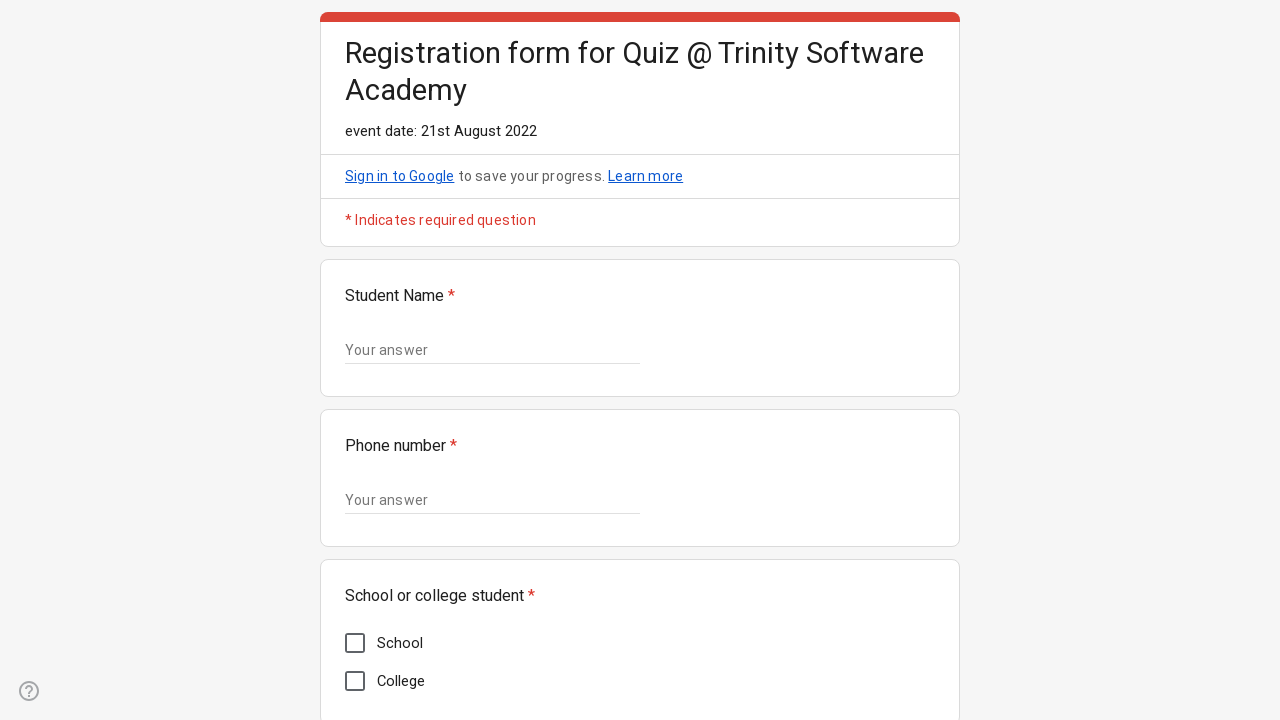

Filled name field with 'Marcus' on //*[@id="mG61Hd"]/div[2]/div/div[2]/div[1]/div/div/div[2]/div/div[1]/div/div[1]/
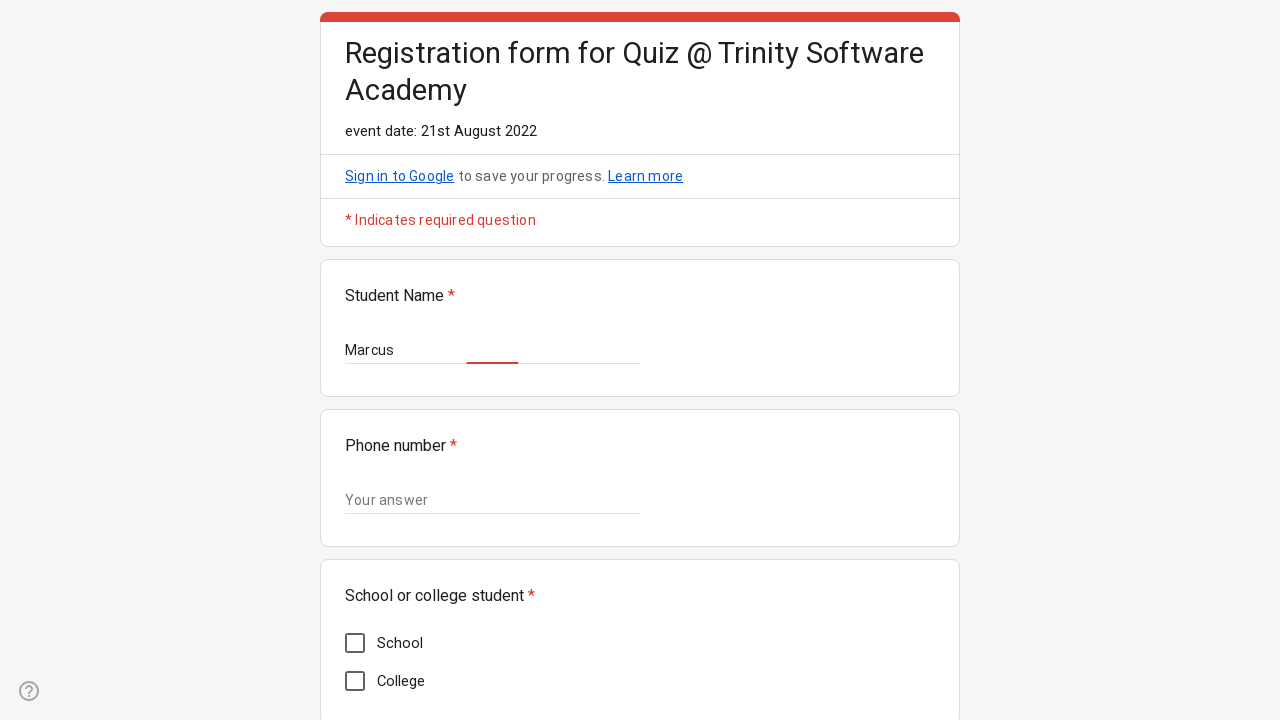

Filled phone number field with '+1-555-867-5309' on //*[@id="mG61Hd"]/div[2]/div/div[2]/div[2]/div/div/div[2]/div/div[1]/div/div[1]/
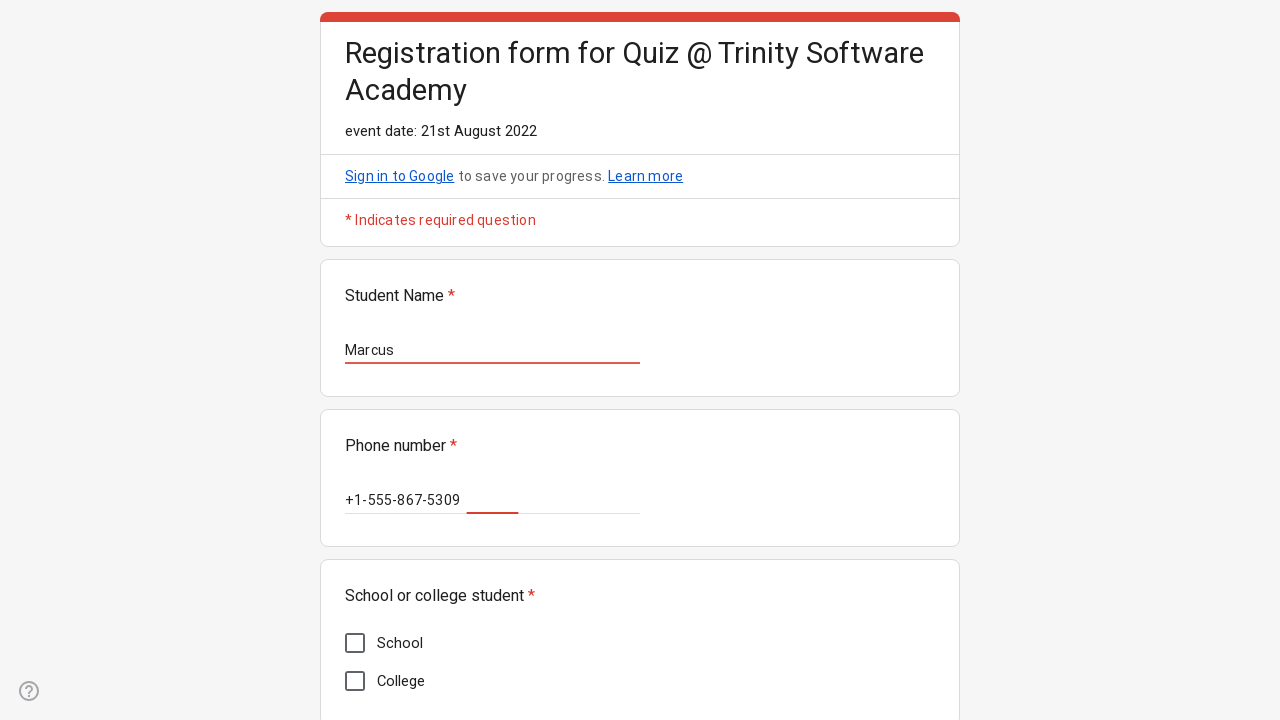

Selected radio button option at (355, 643) on xpath=//*[@id="i17"]/div[2]
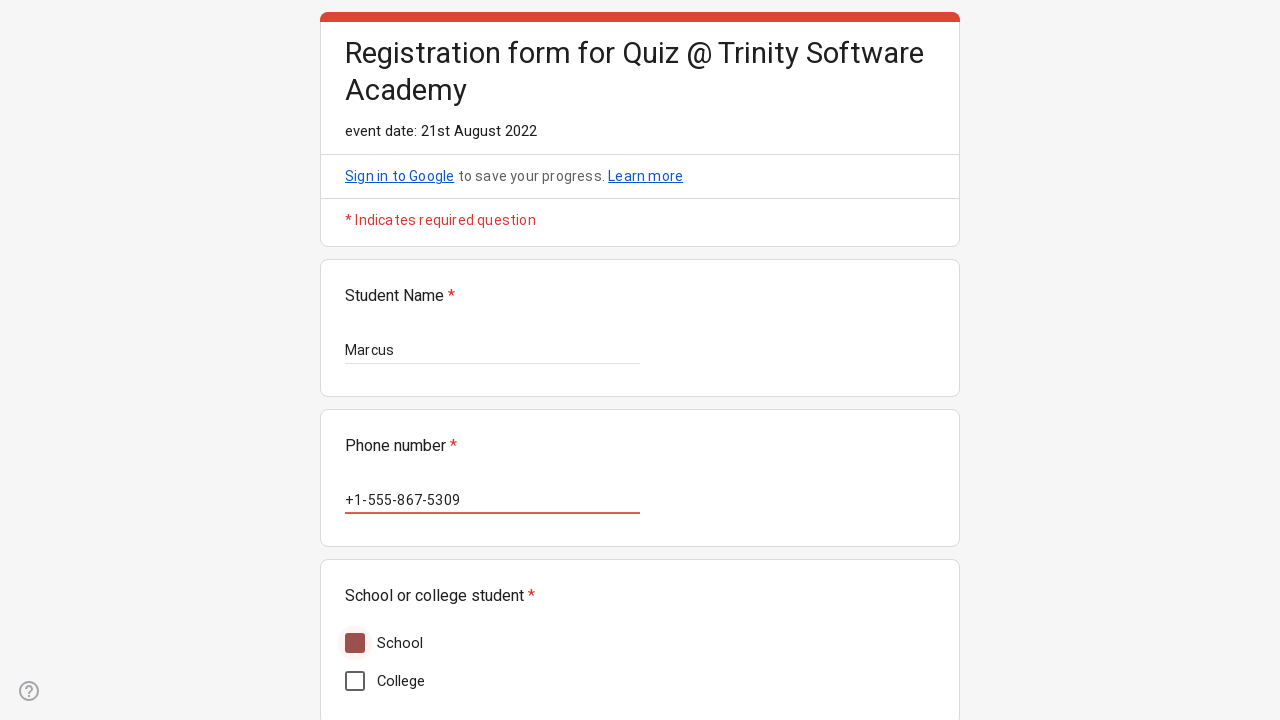

Filled college name field with 'Westfield Academy' on //*[@id="mG61Hd"]/div[2]/div/div[2]/div[4]/div/div/div[2]/div/div[1]/div/div[1]/
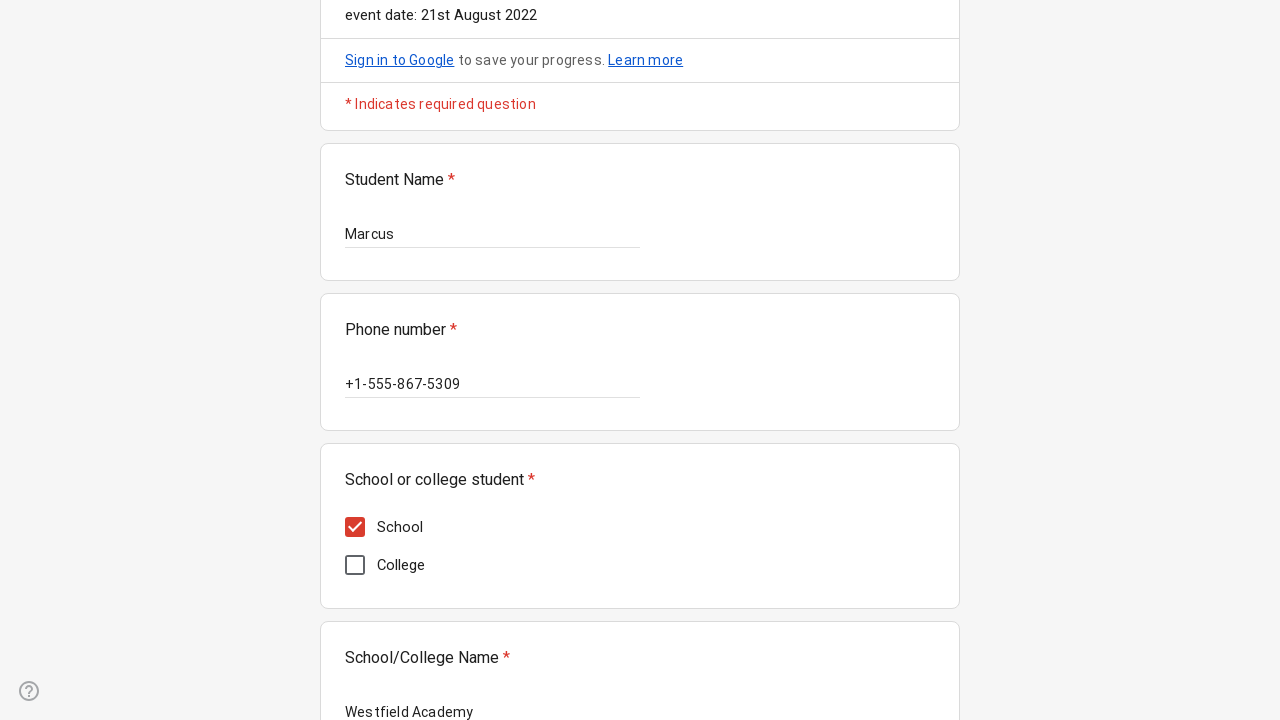

Clicked form submit button at (369, 533) on xpath=//*[@id="mG61Hd"]/div[2]/div/div[3]/div[1]/div[1]/div/span/span
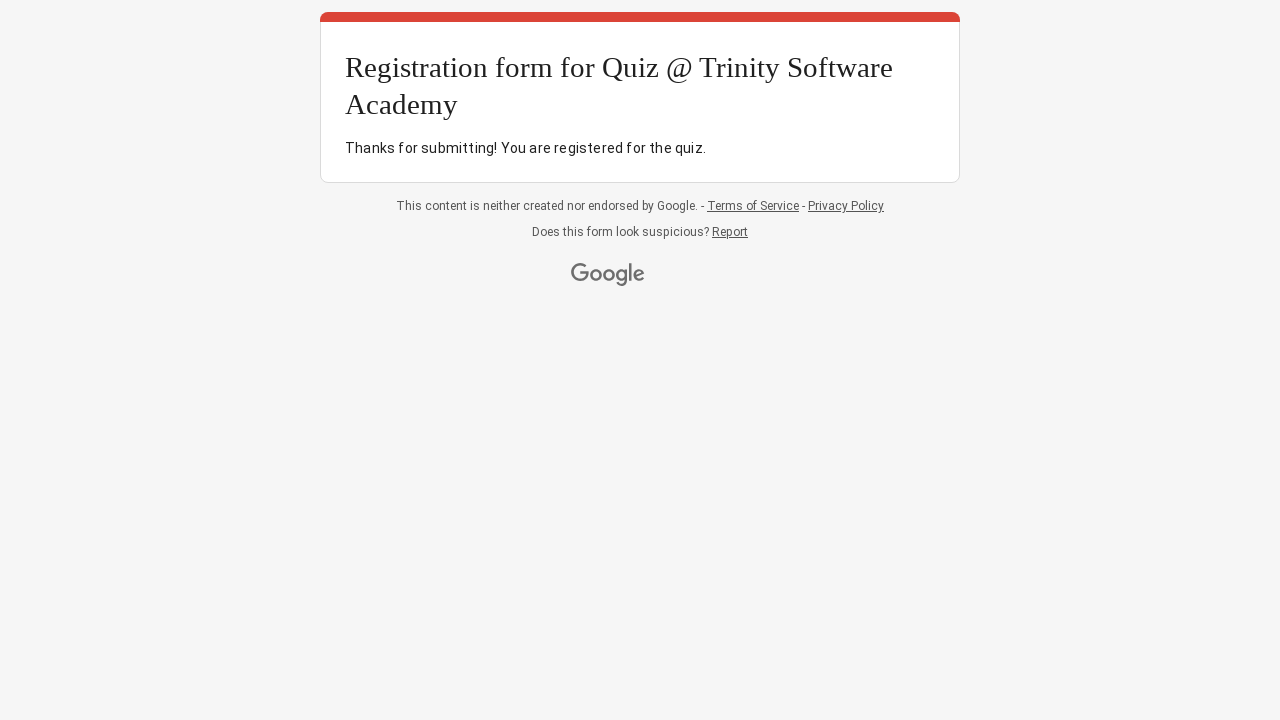

Form submission completed and network idle
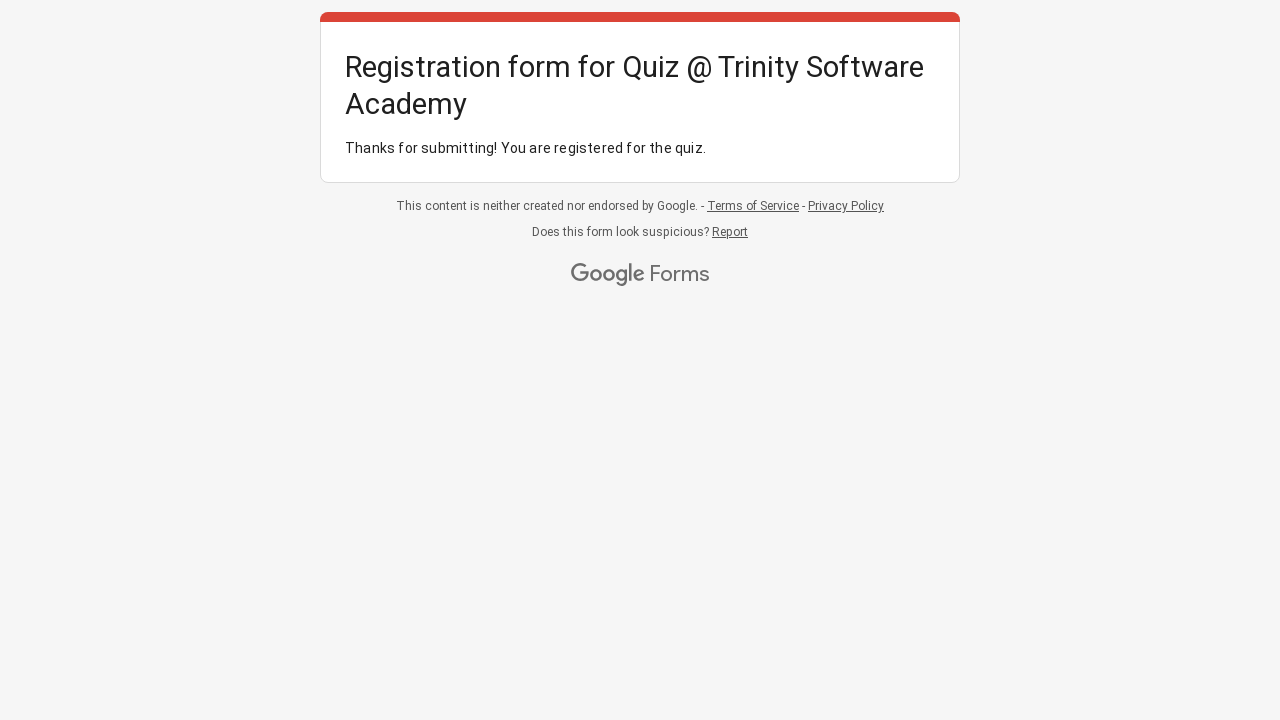

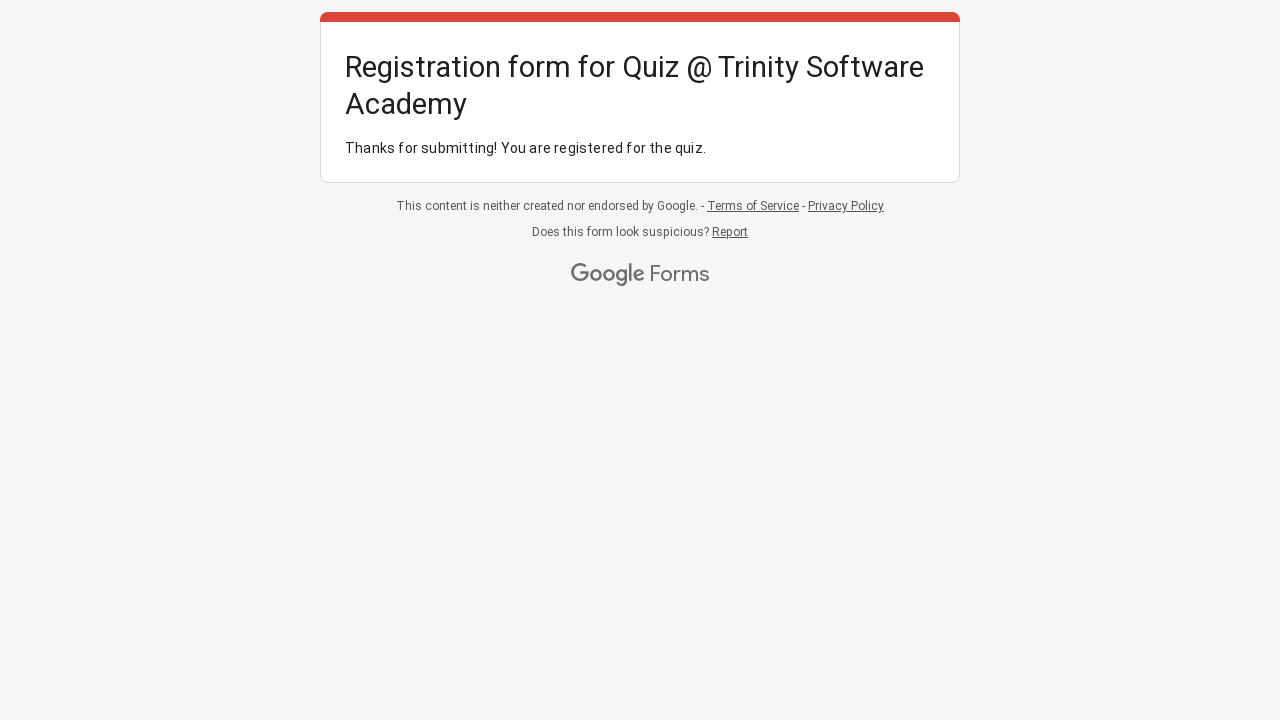